Tests checkbox functionality by clicking all checkboxes on the automation practice page

Starting URL: https://rahulshettyacademy.com/AutomationPractice/

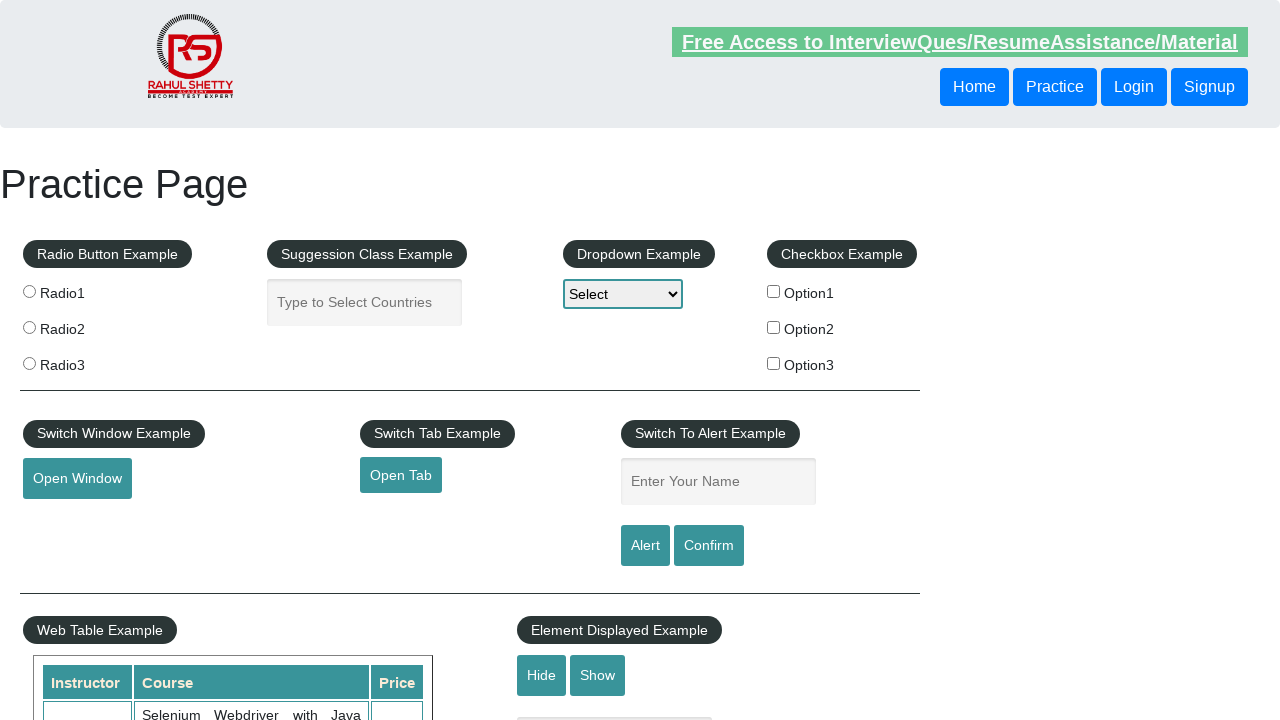

Located all checkboxes on the automation practice page
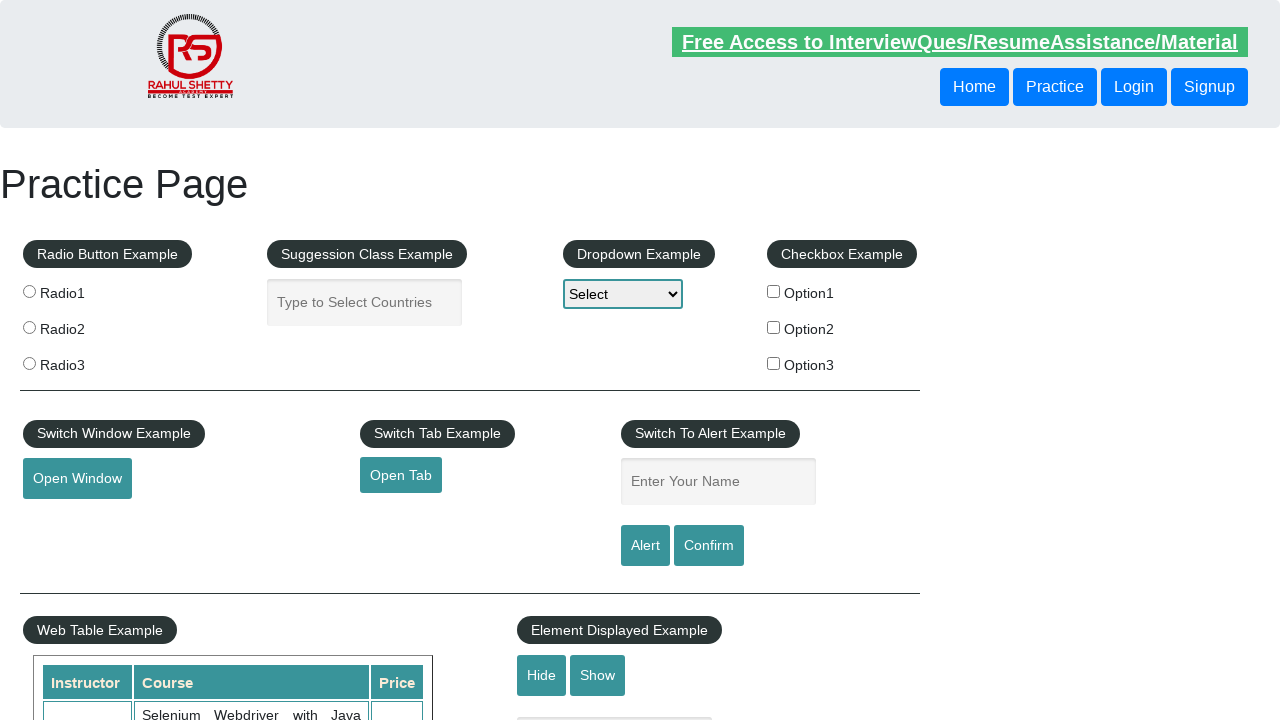

Found 3 checkboxes to click
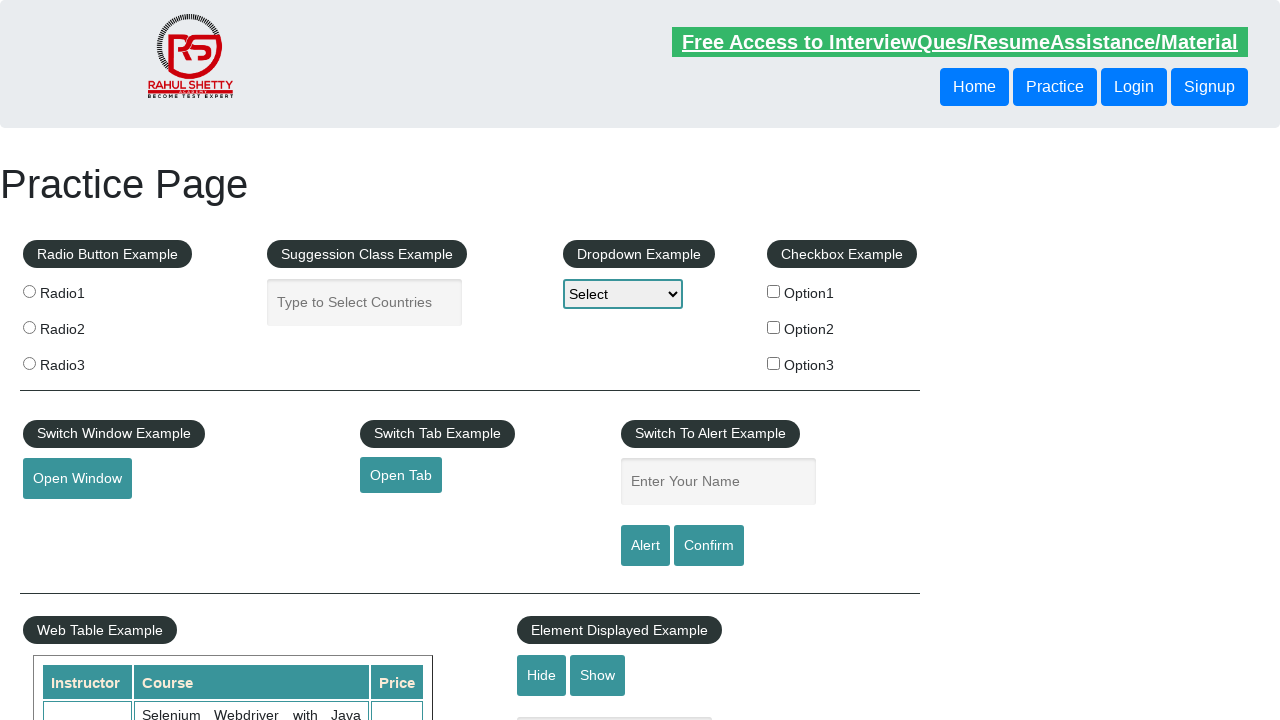

Clicked checkbox 1 of 3 at (774, 291) on input[type='checkbox'] >> nth=0
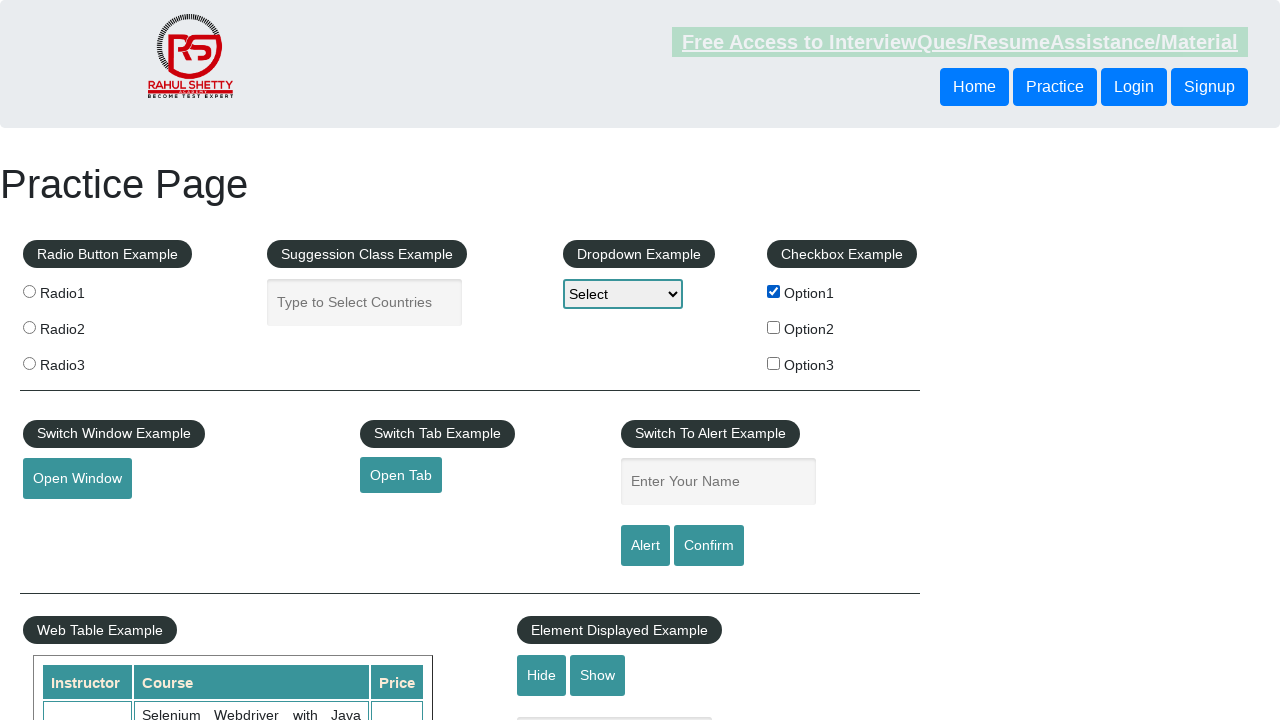

Clicked checkbox 2 of 3 at (774, 327) on input[type='checkbox'] >> nth=1
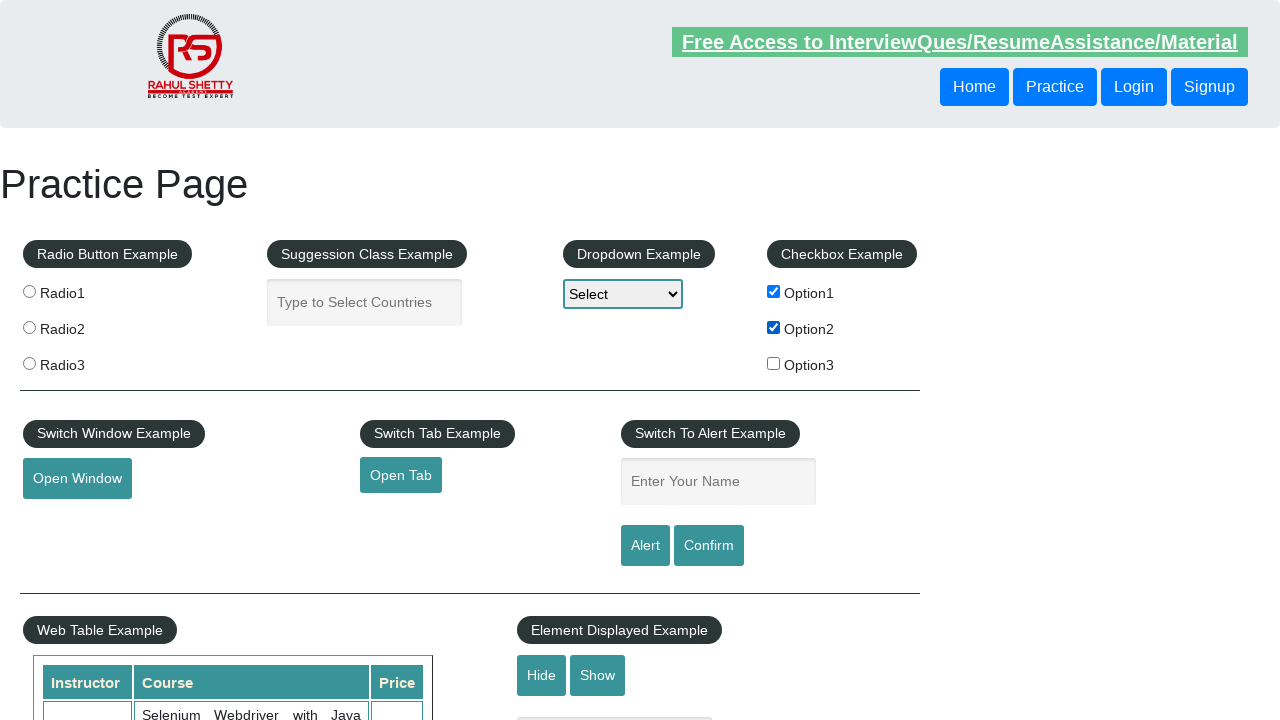

Clicked checkbox 3 of 3 at (774, 363) on input[type='checkbox'] >> nth=2
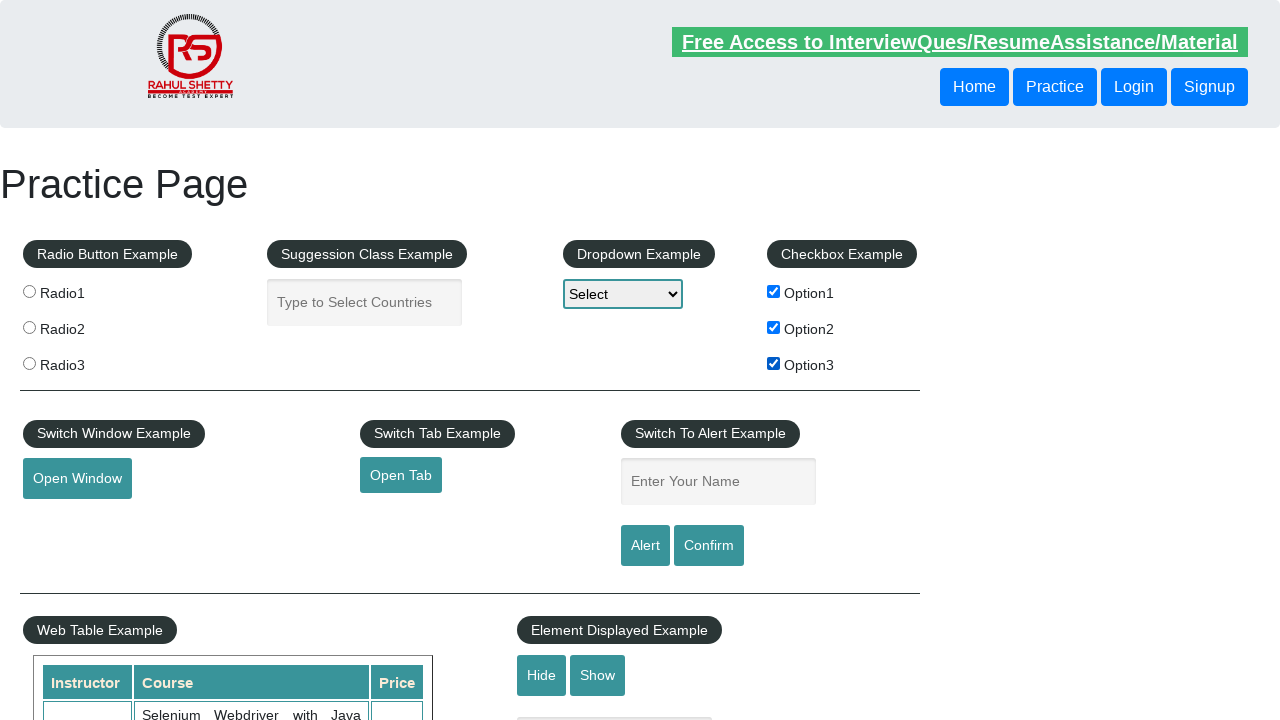

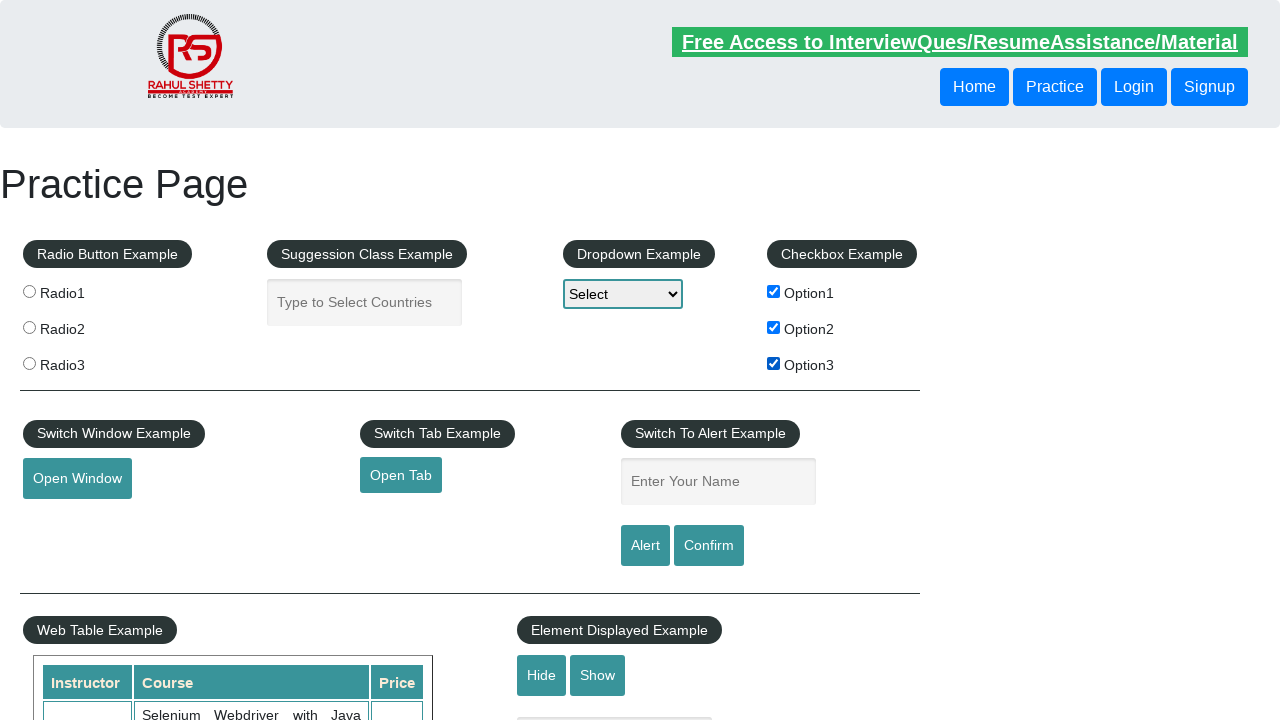